Navigates to GoDaddy homepage and verifies the page title and current URL match expected values

Starting URL: https://www.godaddy.com/

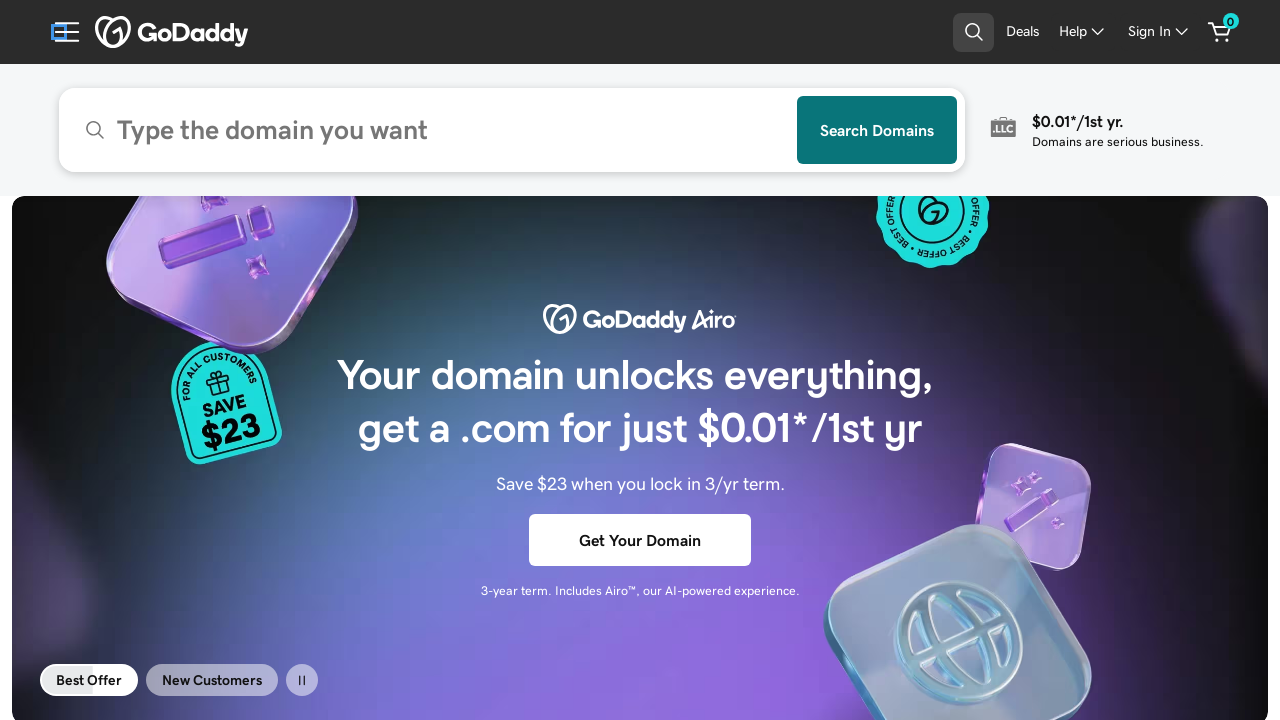

Waited for page to load with domcontentloaded state
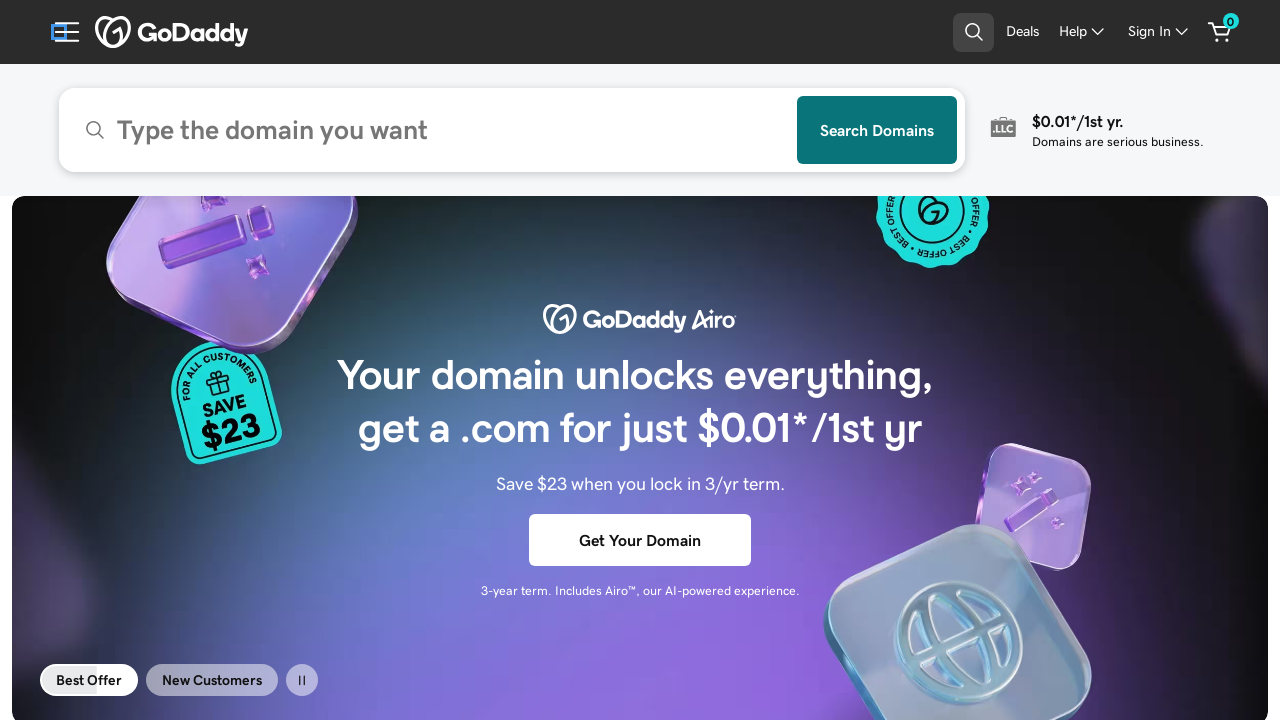

Retrieved page title: GoDaddy Official Site: Get a Domain & Launch Your Website.
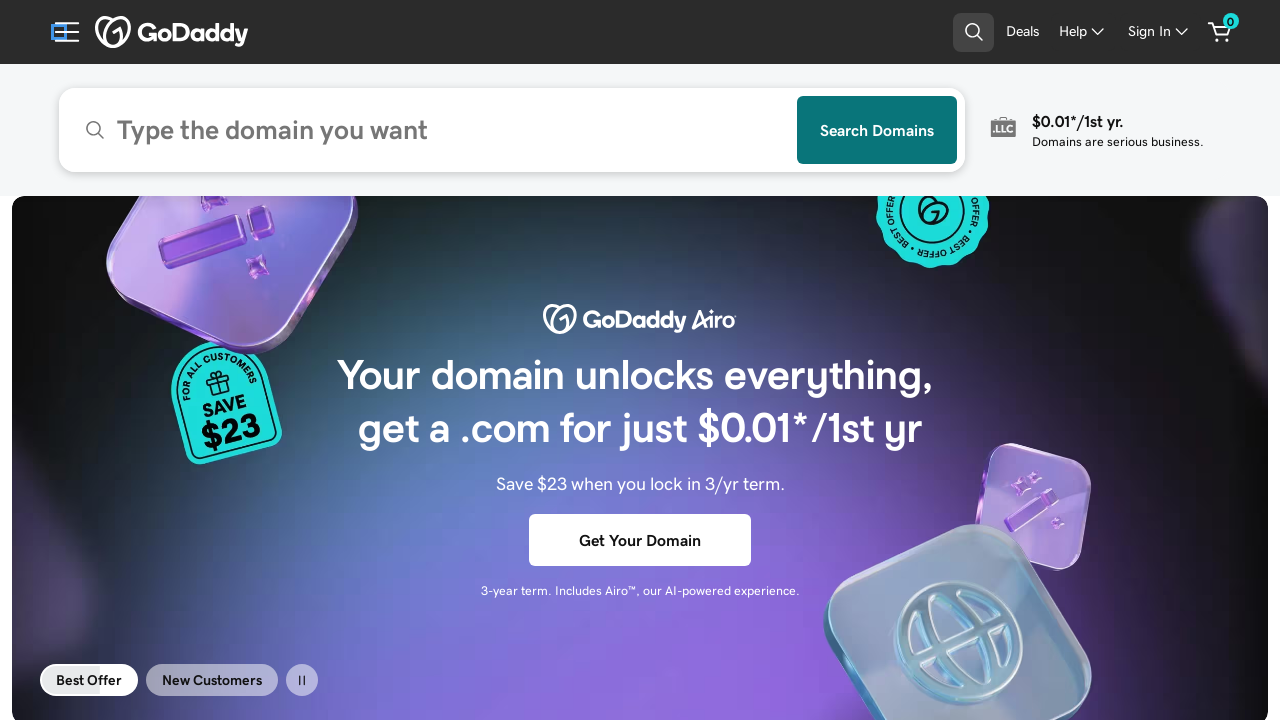

Verified page title contains 'GoDaddy'
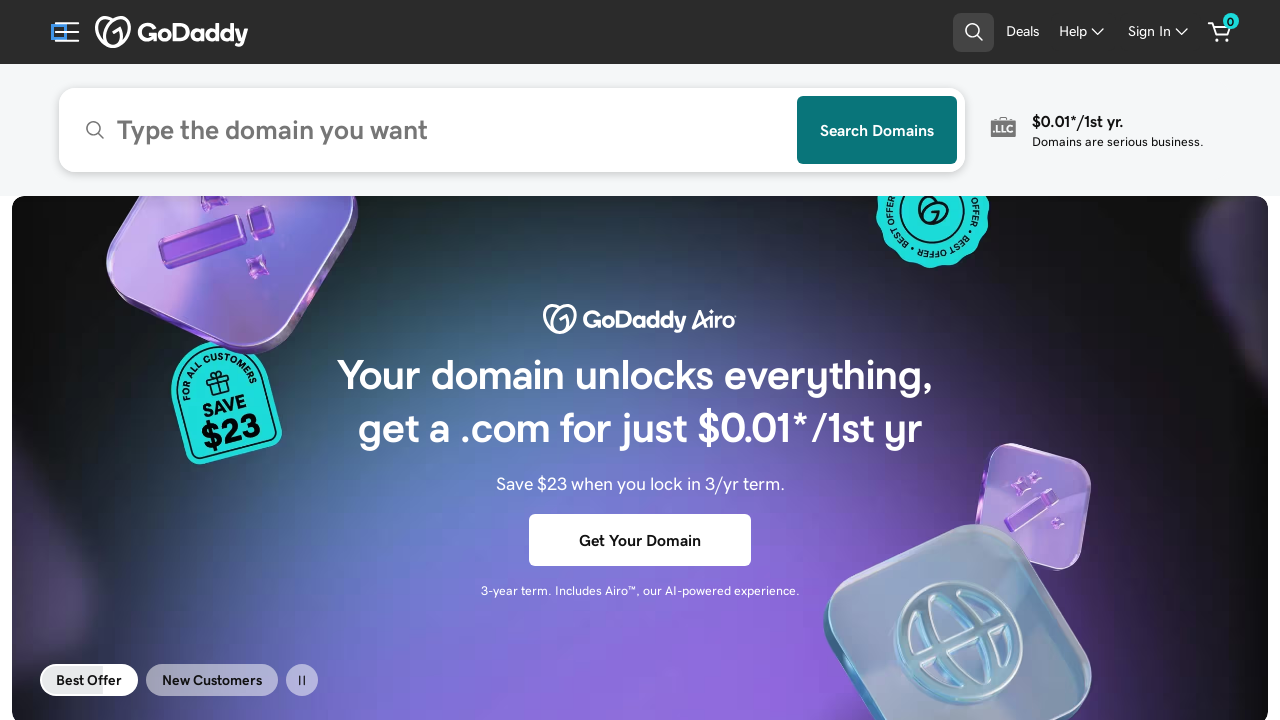

Retrieved current URL: https://www.godaddy.com/
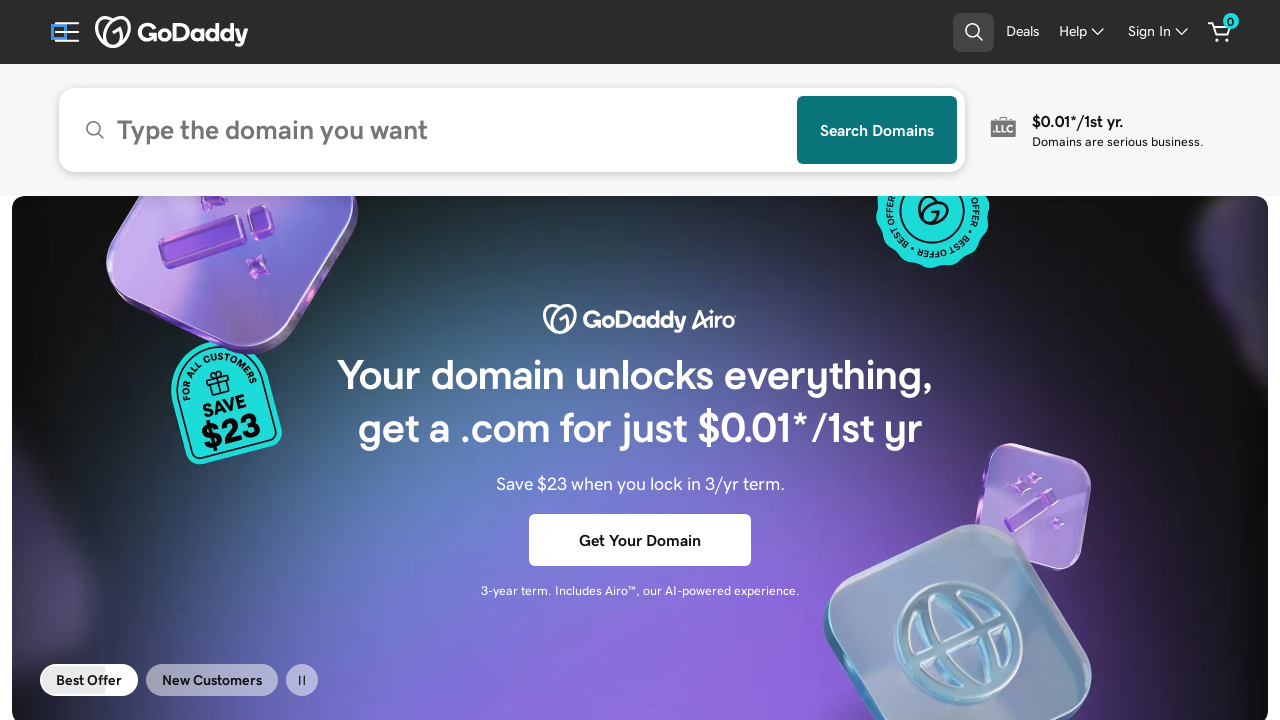

Verified current URL contains 'godaddy.com'
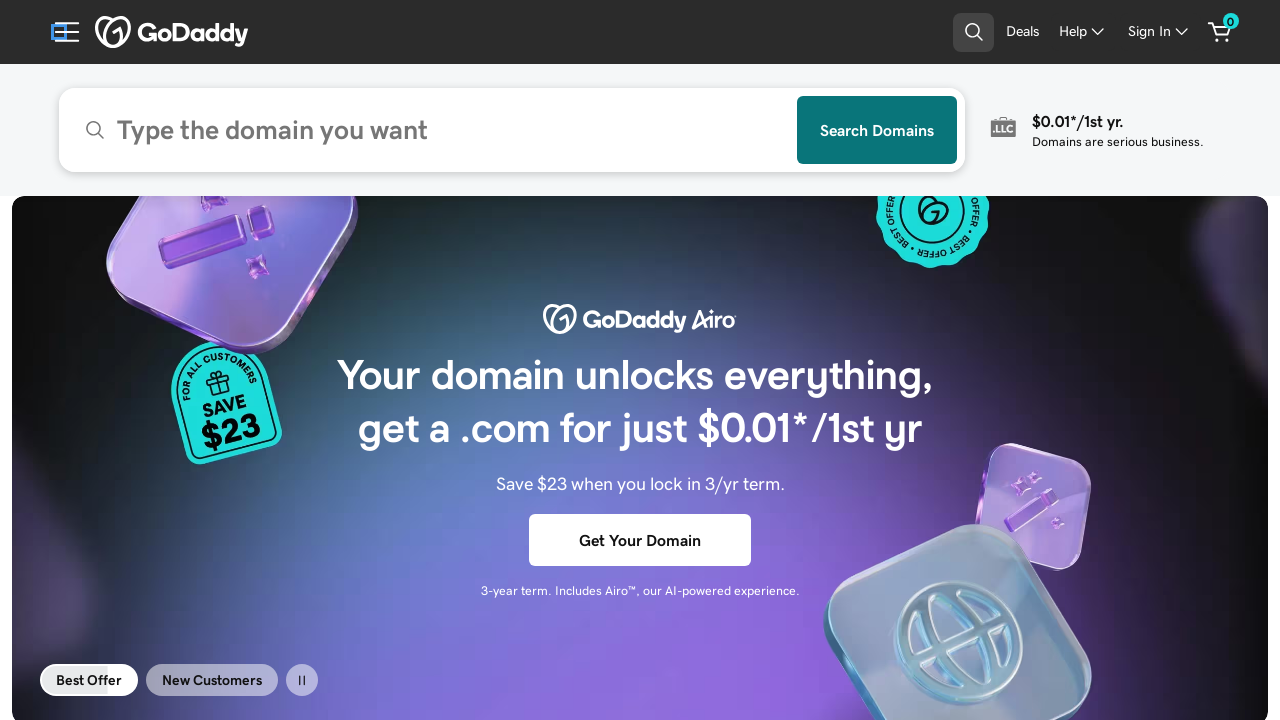

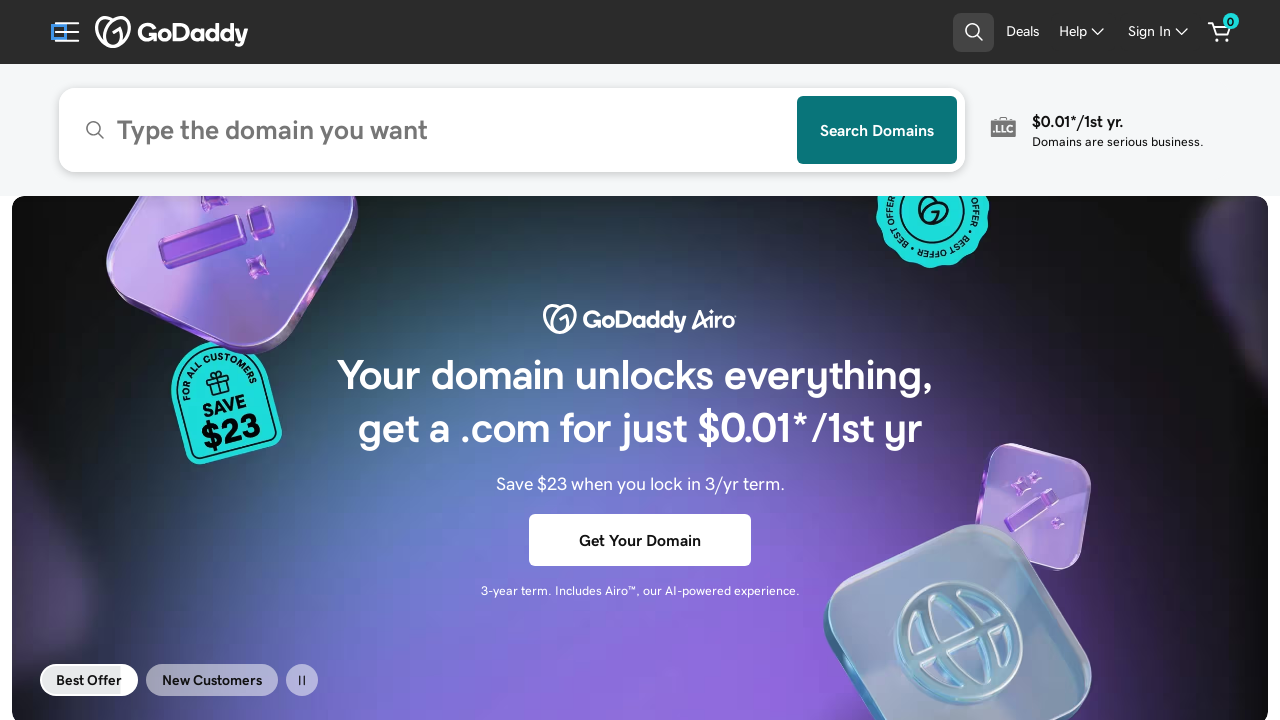